Tests JavaScript alert interactions including prompt and regular alert

Starting URL: https://the-internet.herokuapp.com/javascript_alerts

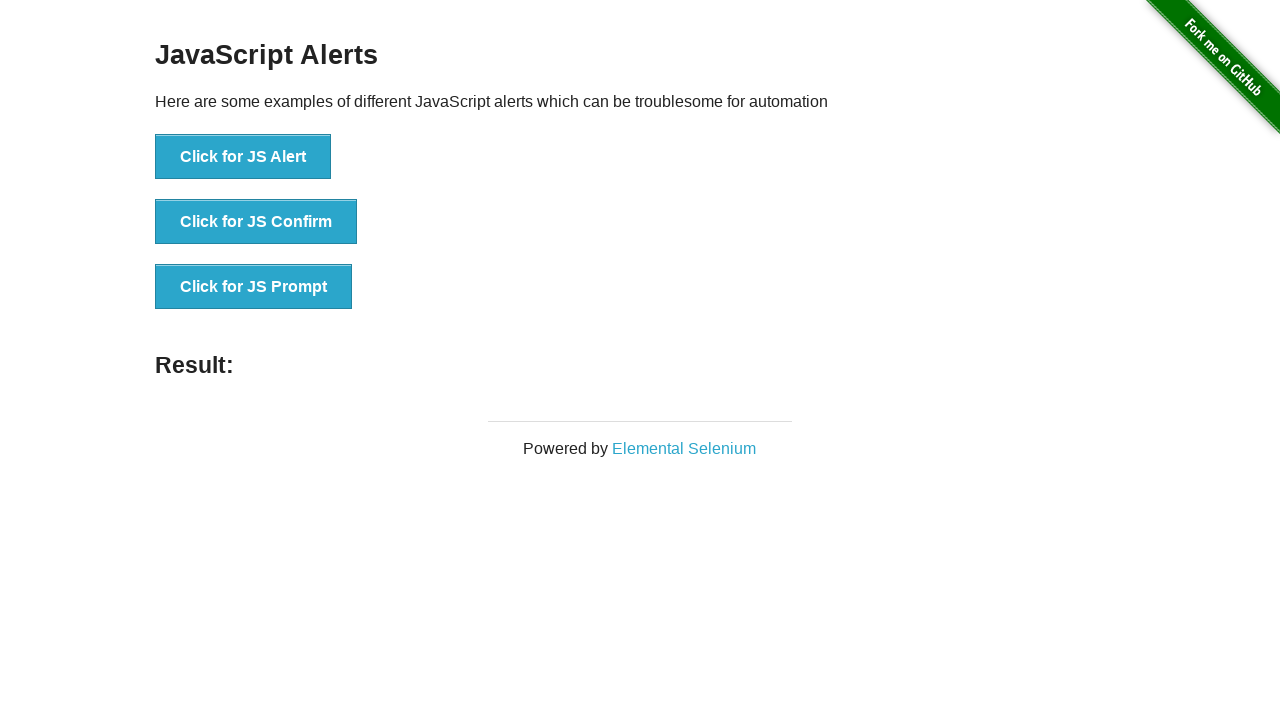

Set up dialog handler for prompt alert
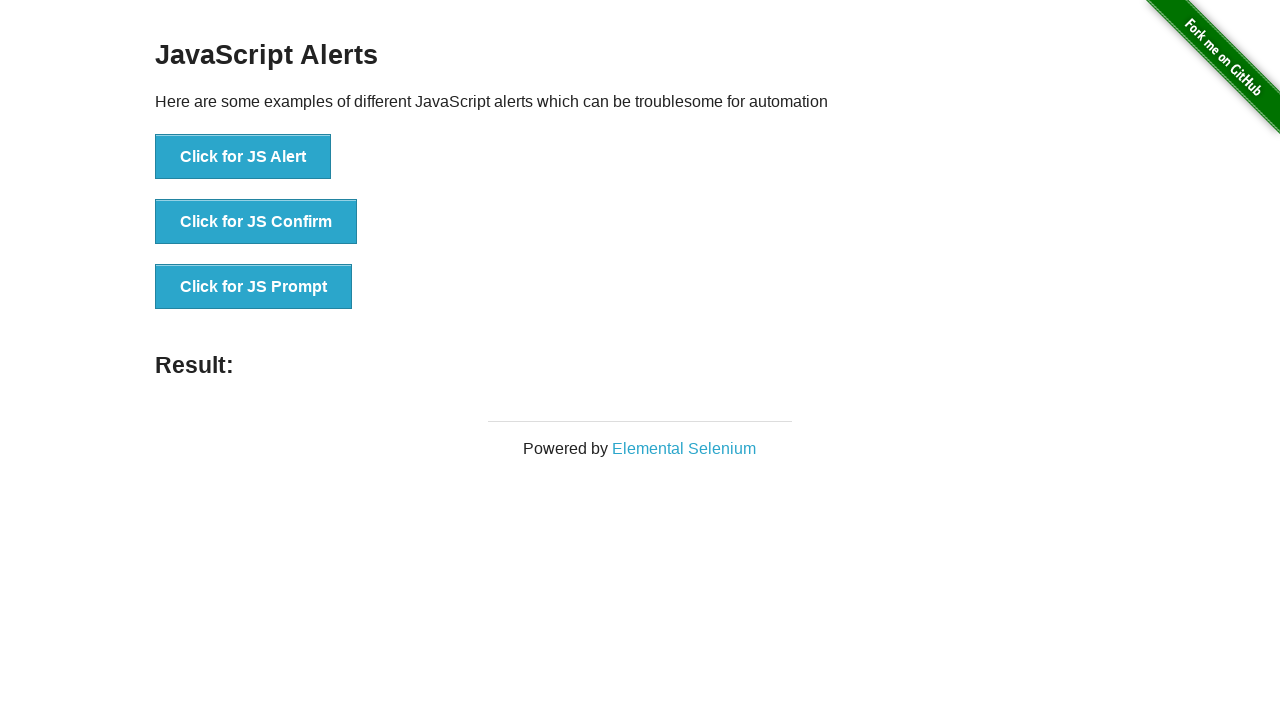

Clicked prompt alert button and submitted prompt with text 'wswswsws' at (254, 287) on xpath=//*[@onclick='jsPrompt()']
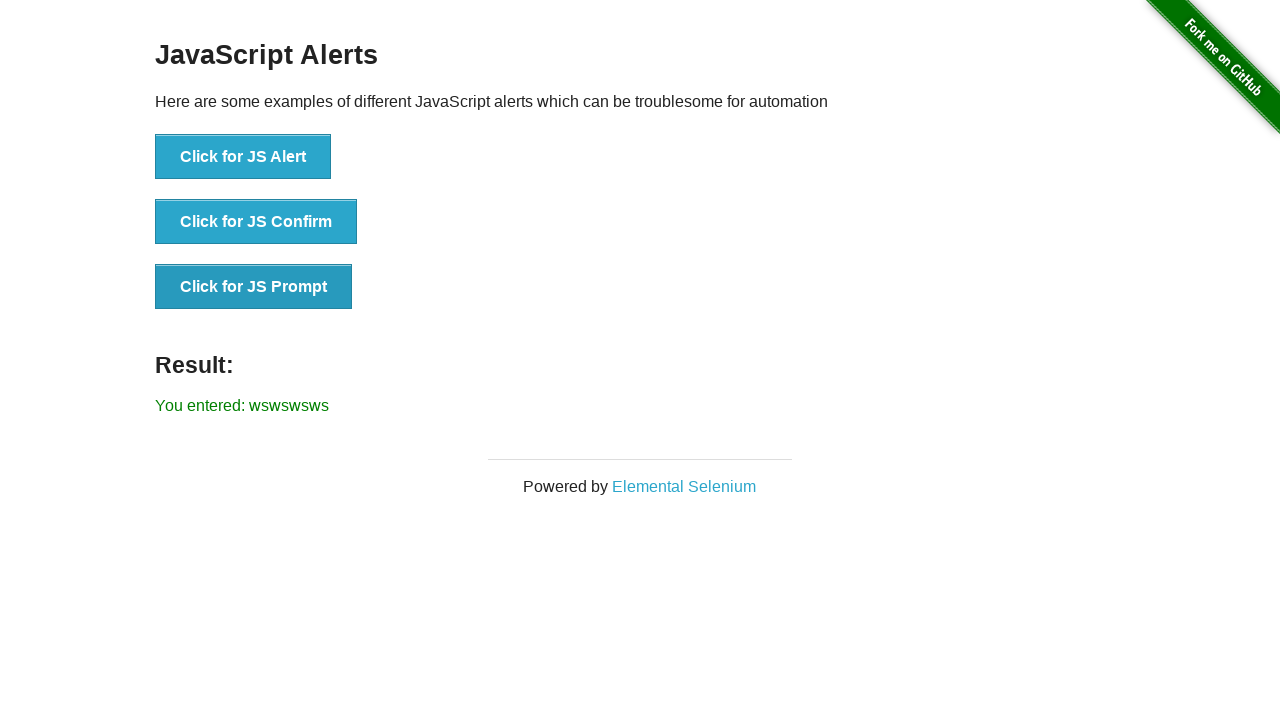

Clicked regular alert button at (243, 157) on xpath=//*[@onclick='jsAlert()']
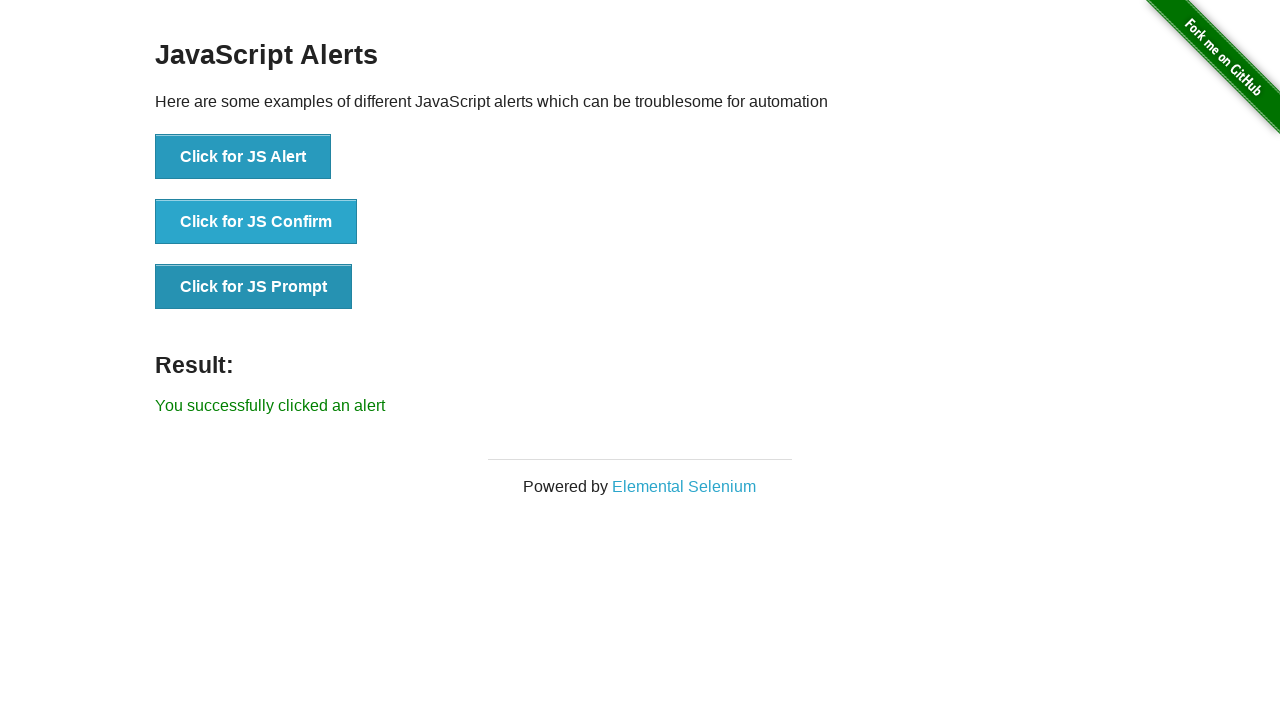

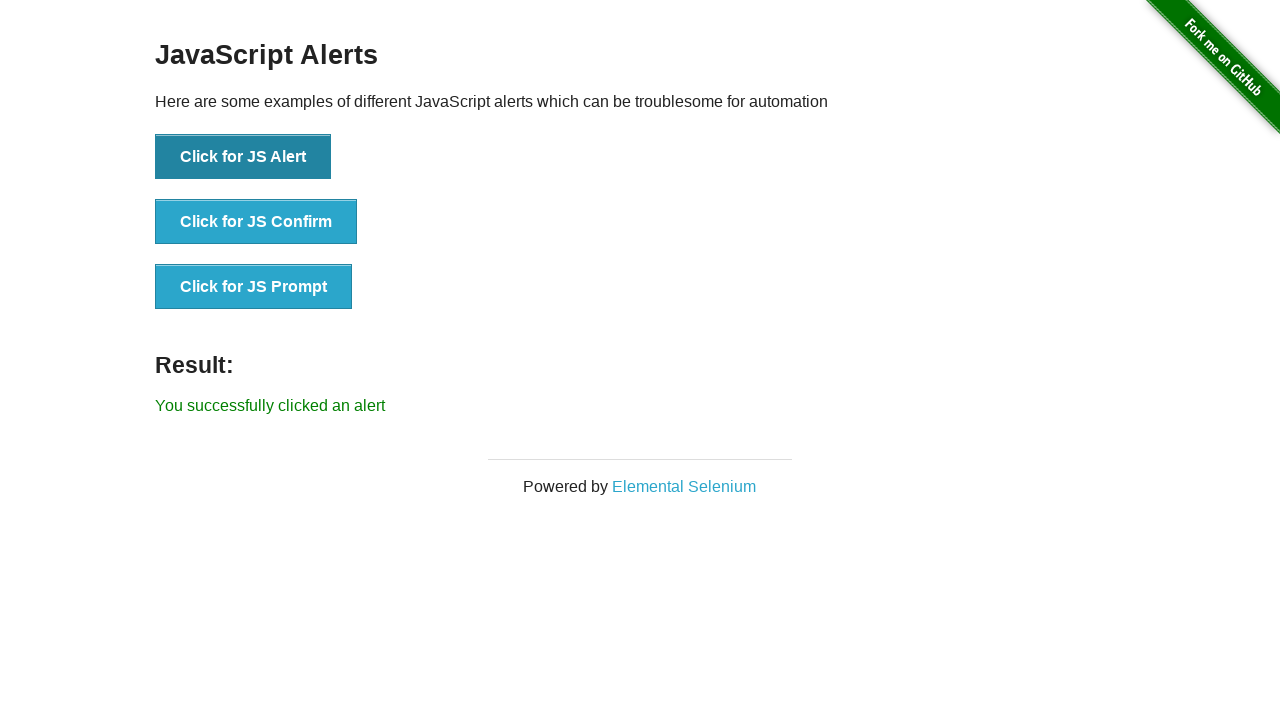